Tests resizable element functionality by dragging the resize handle to change element dimensions

Starting URL: http://jqueryui.com/resizable/

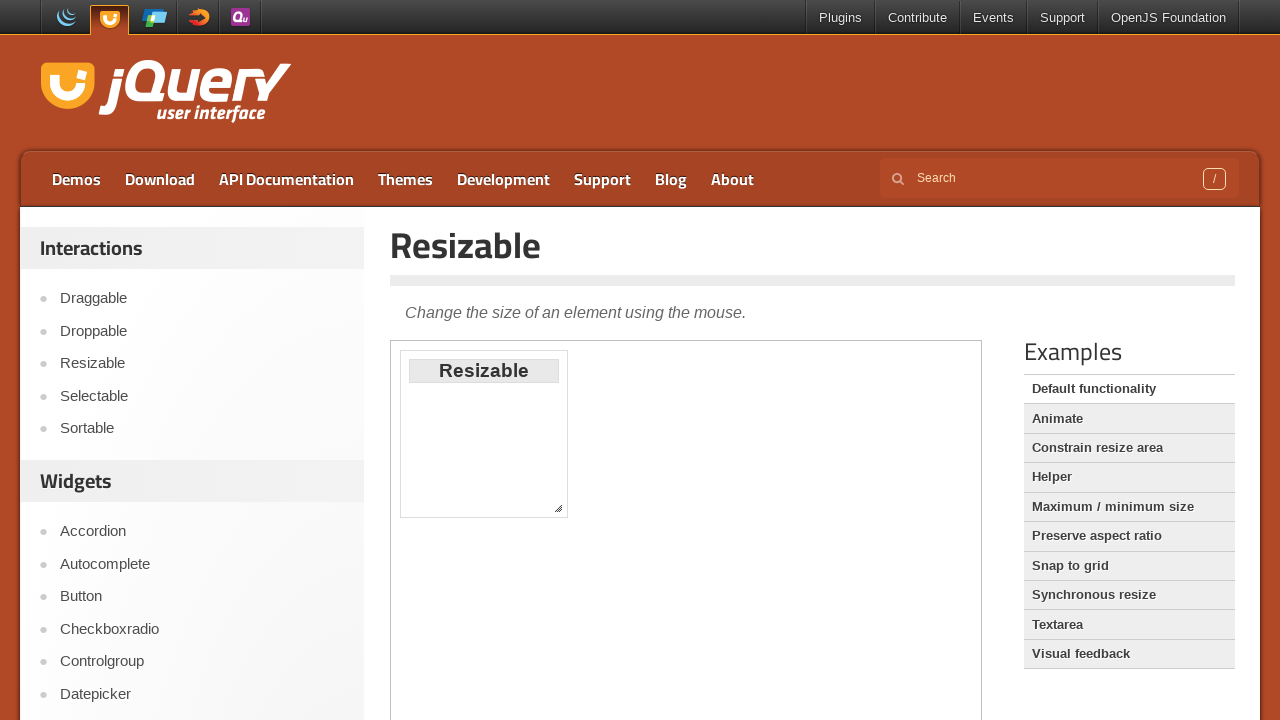

Located and switched to demo iframe
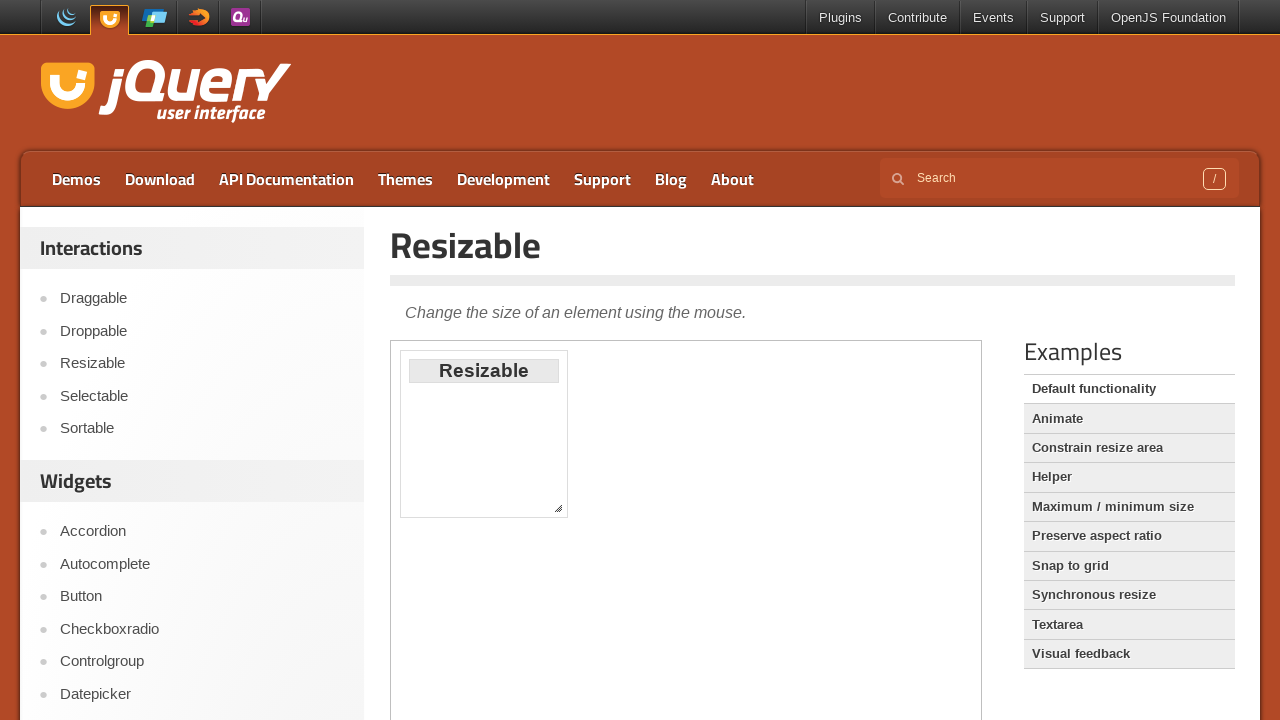

Located the resize handle element (southeast corner)
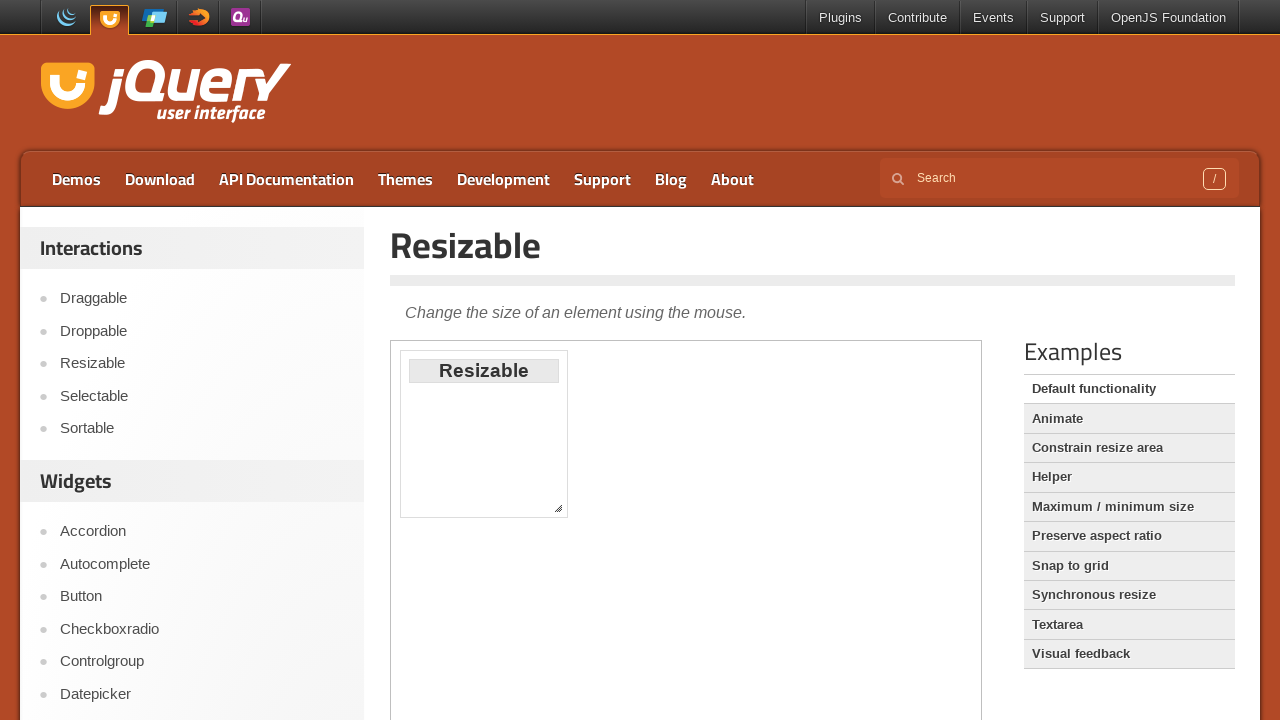

Retrieved bounding box of resize handle
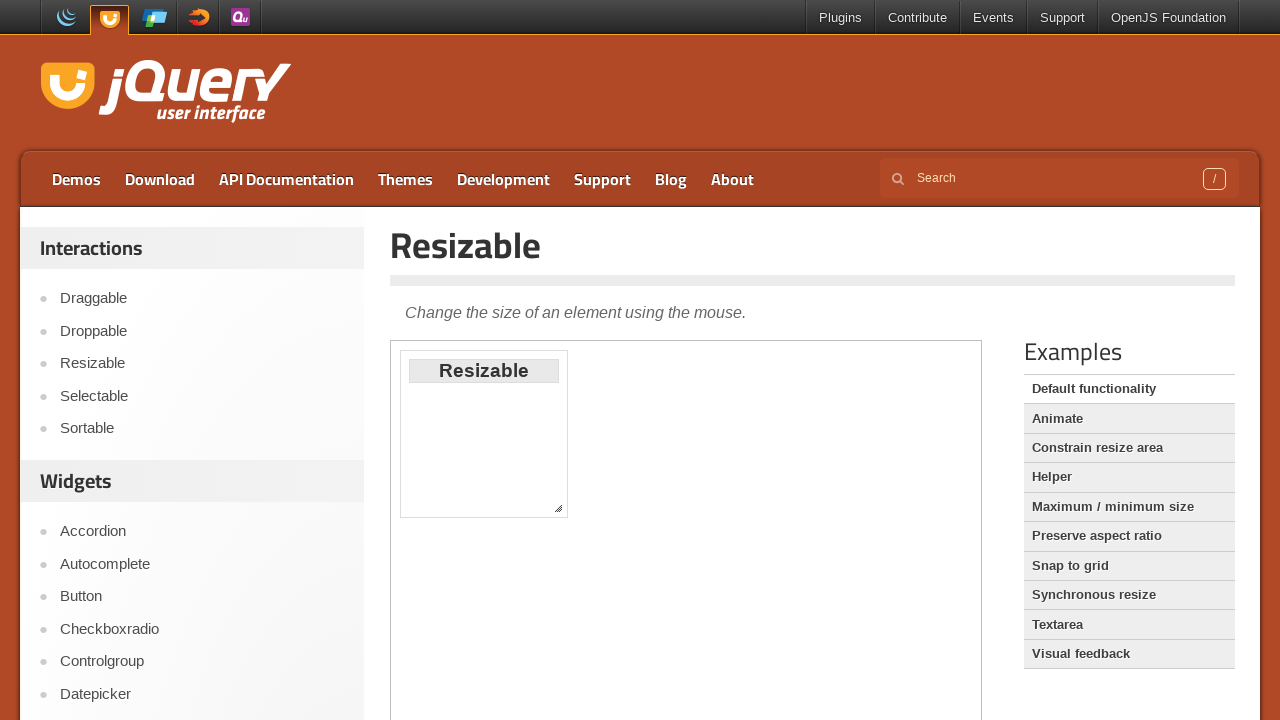

Moved mouse to center of resize handle at (558, 508)
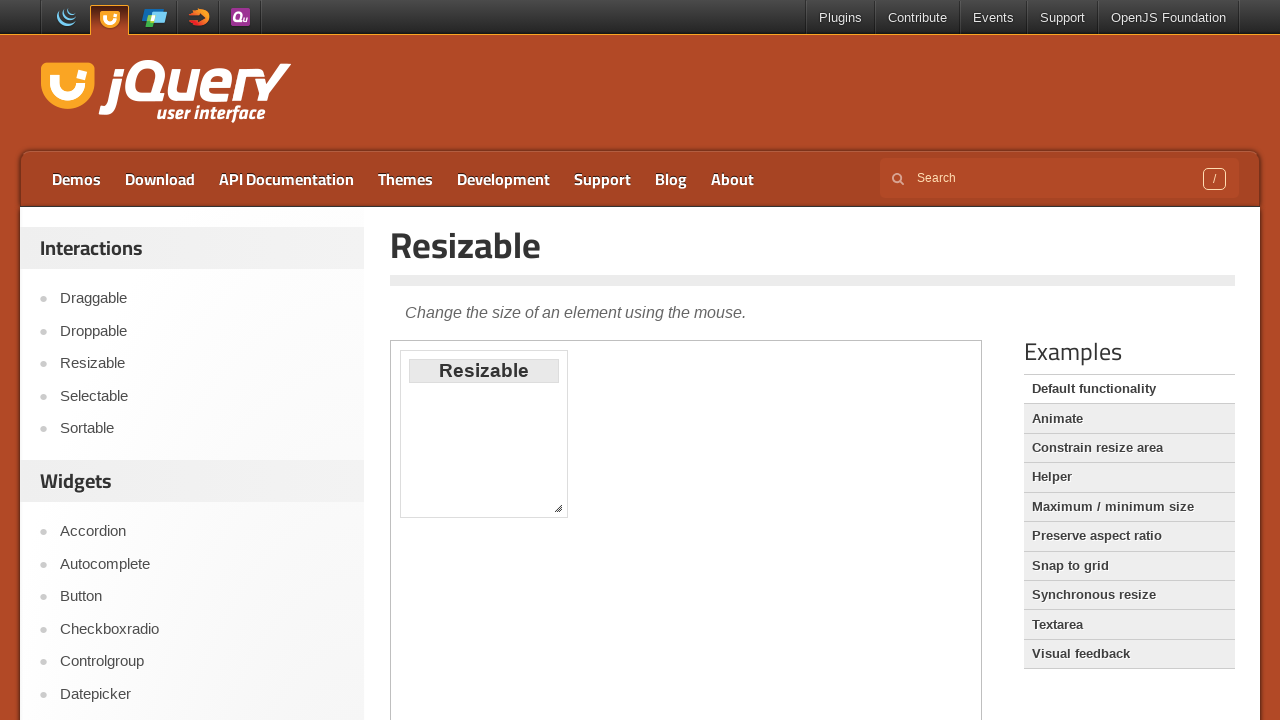

Pressed mouse button down on resize handle at (558, 508)
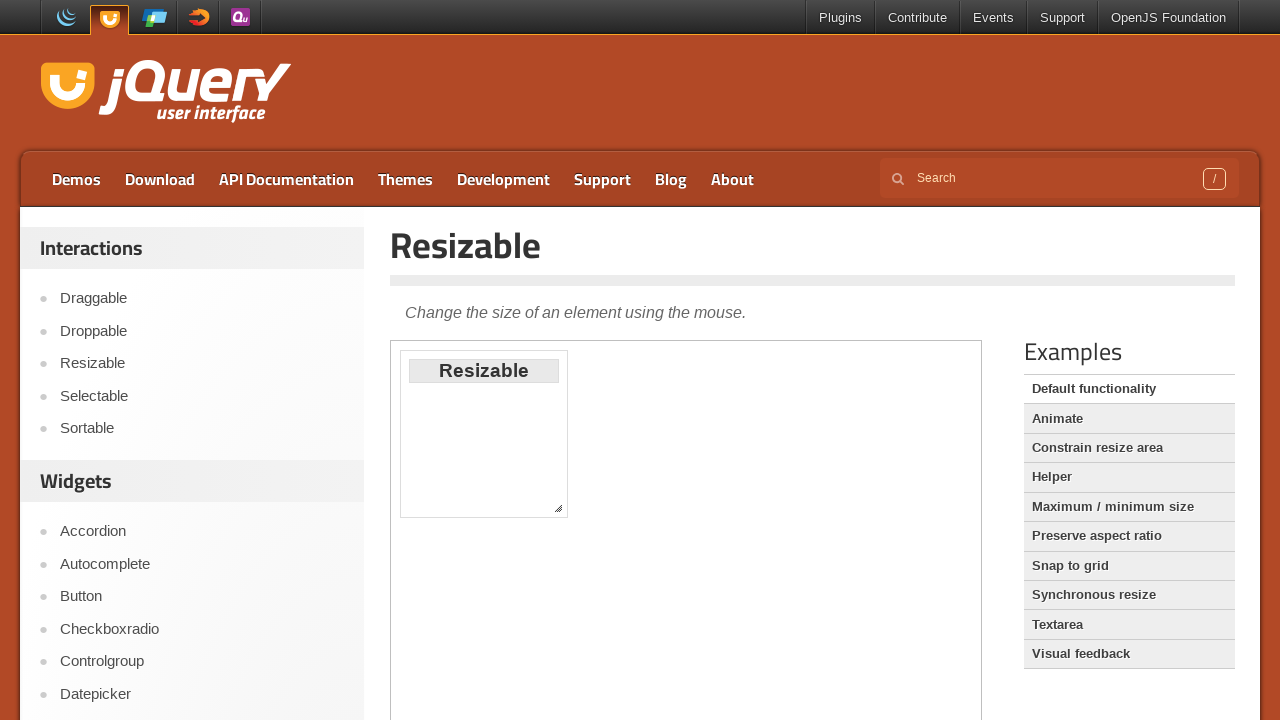

Dragged resize handle to new position (50px right, 100px down) at (600, 600)
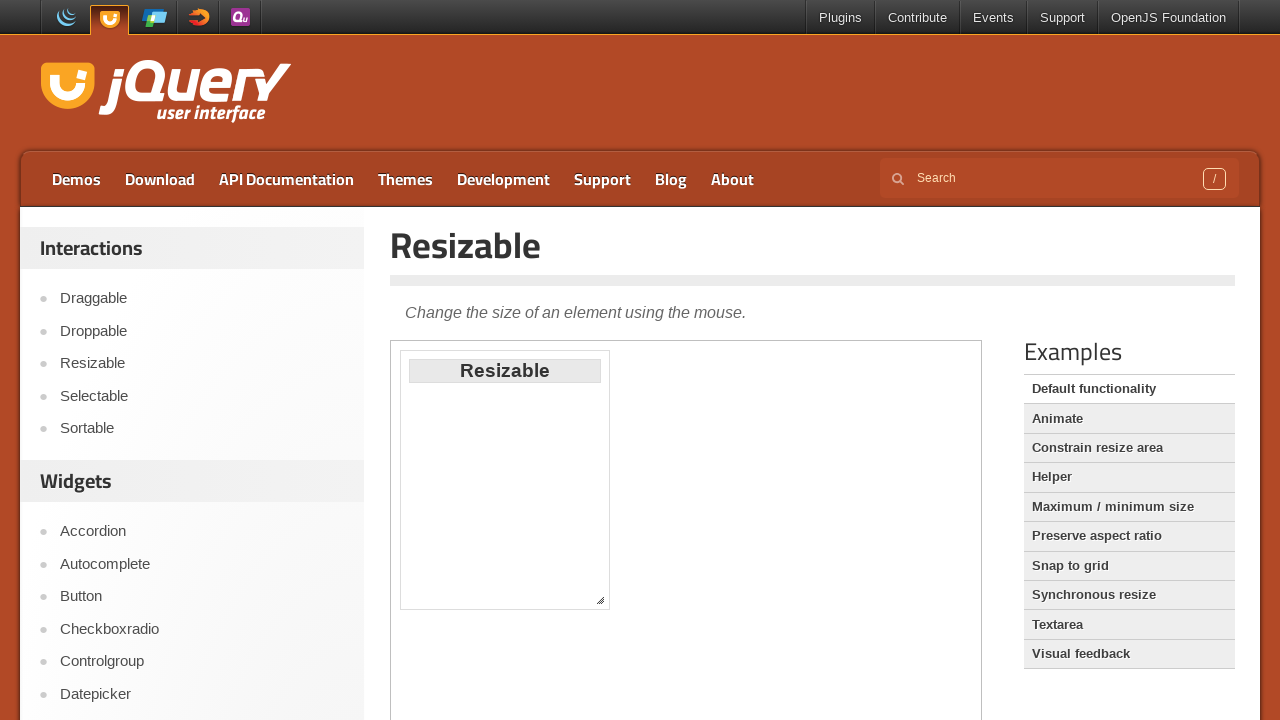

Released mouse button to complete resize operation at (600, 600)
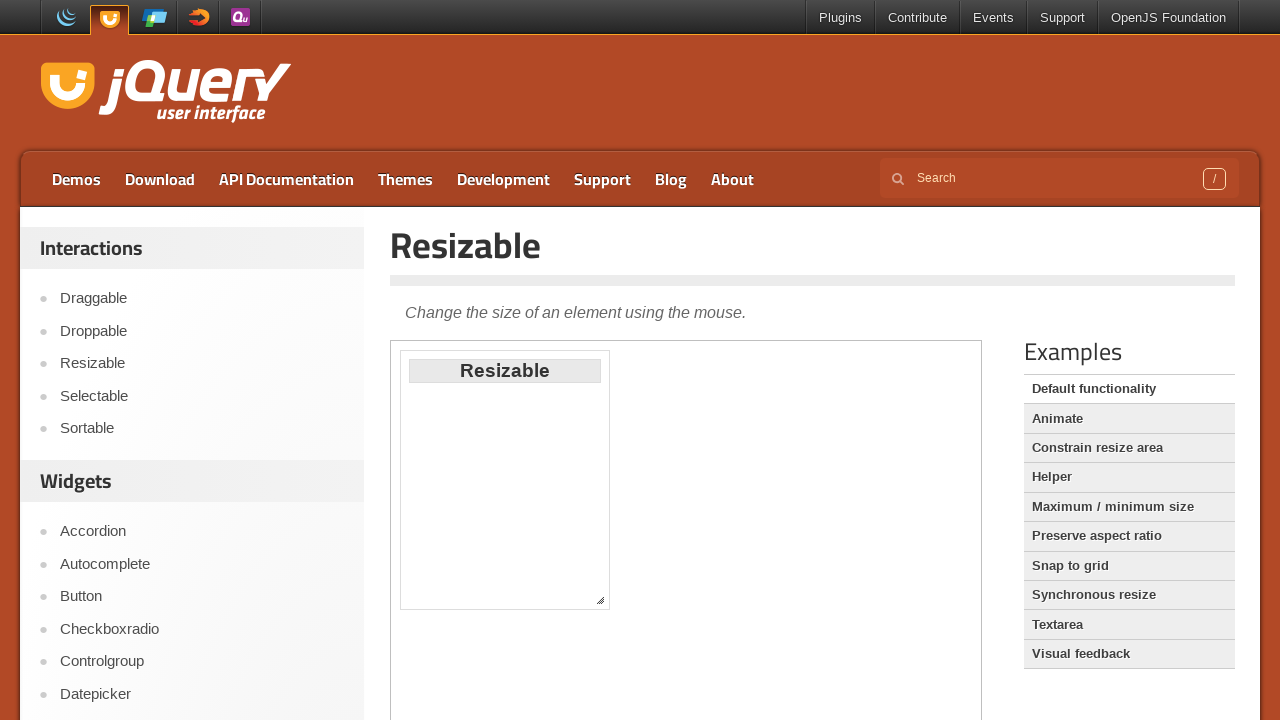

Waited 1 second to observe resize result
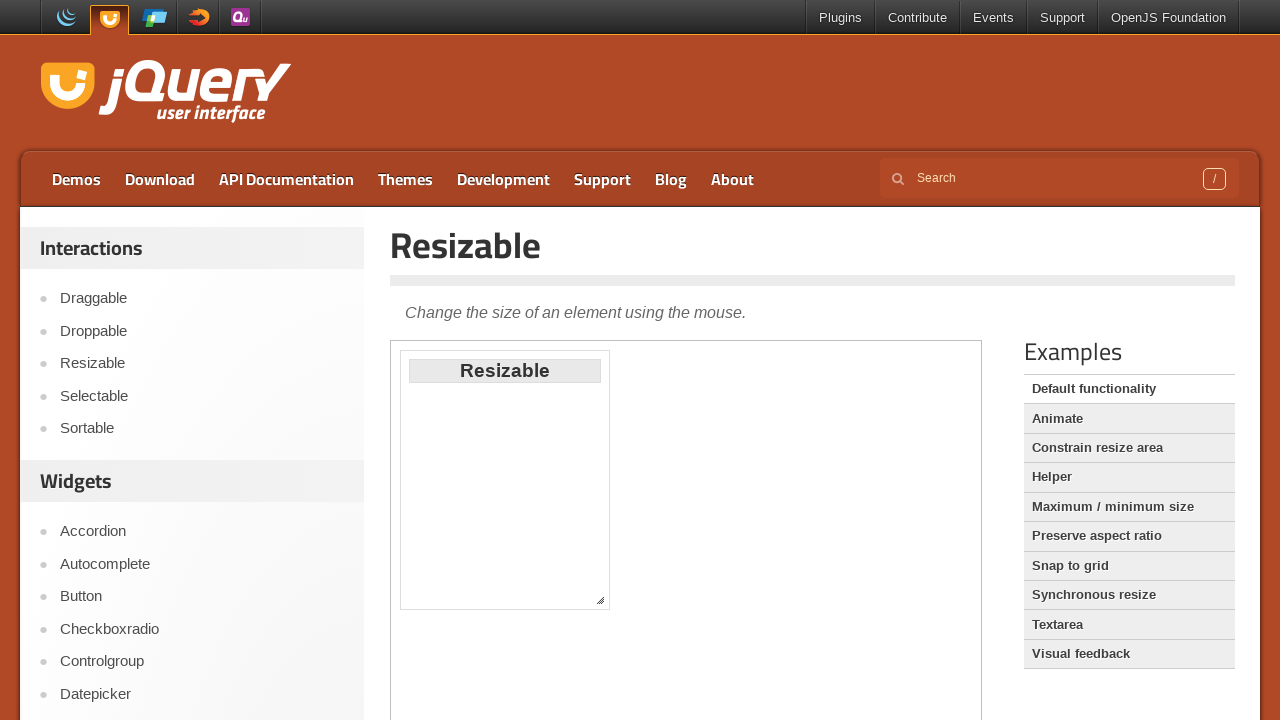

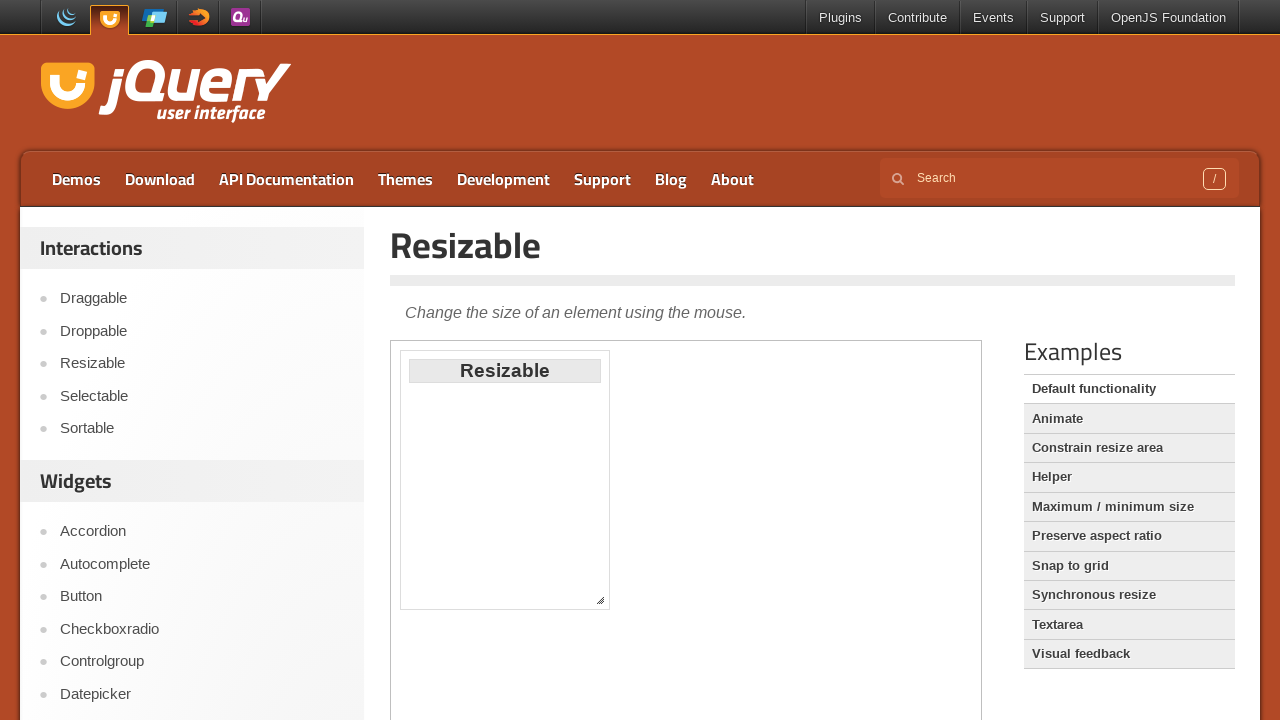